Tests checkbox functionality by checking if a checkbox named "option1" (Milk) is selected, and if not, clicks to select it.

Starting URL: http://echoecho.com/htmlforms09.htm

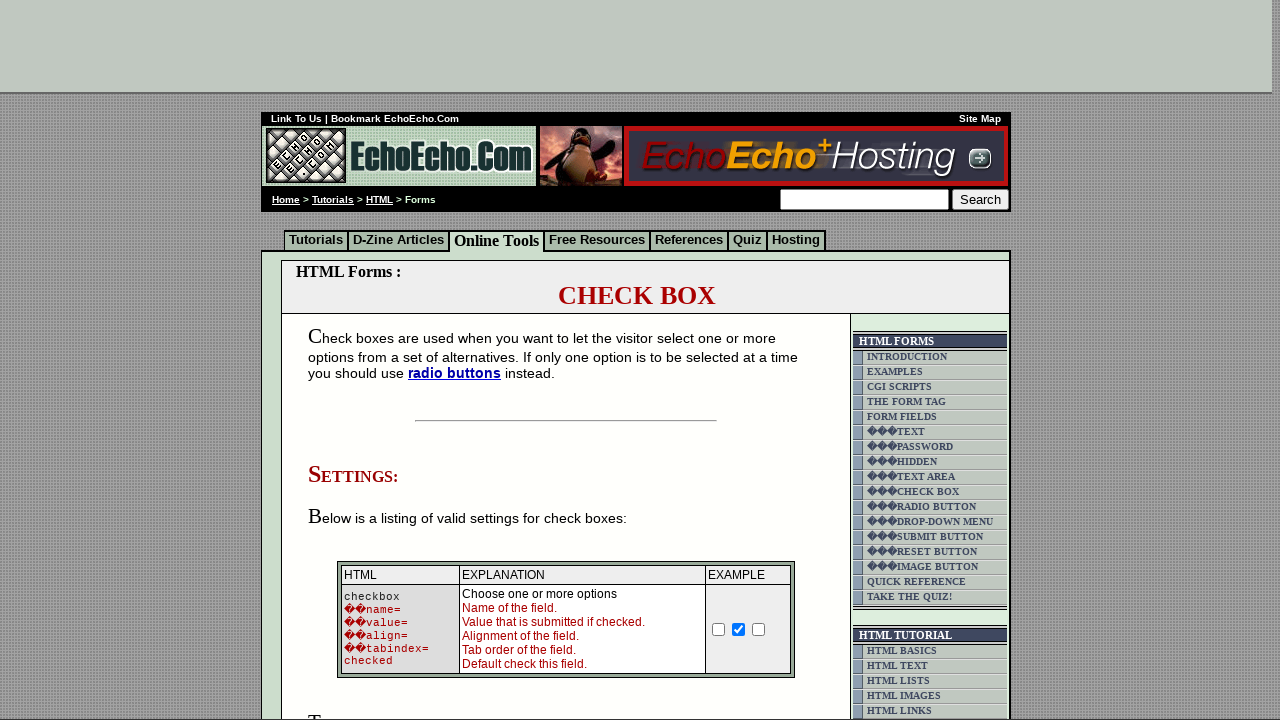

Located the 'option1' (Milk) checkbox element
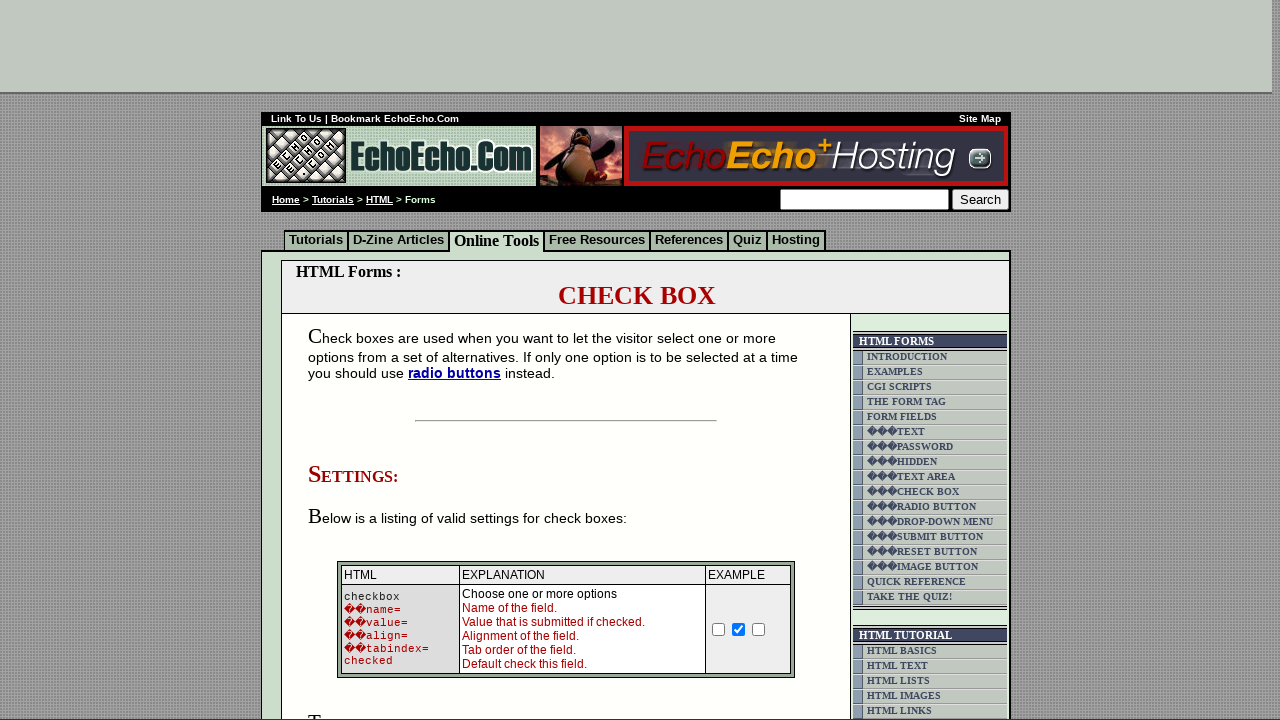

Checked if Milk checkbox was selected - it was not
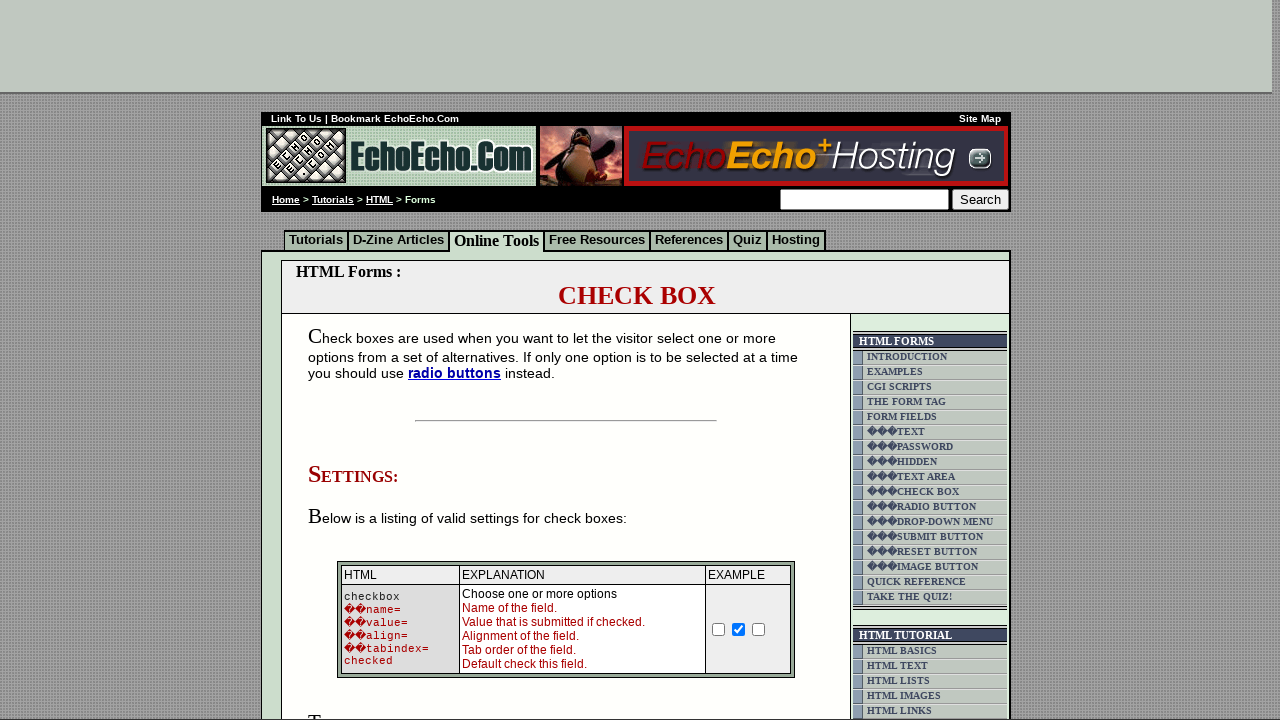

Clicked the Milk checkbox to select it at (354, 360) on input[name='option1']
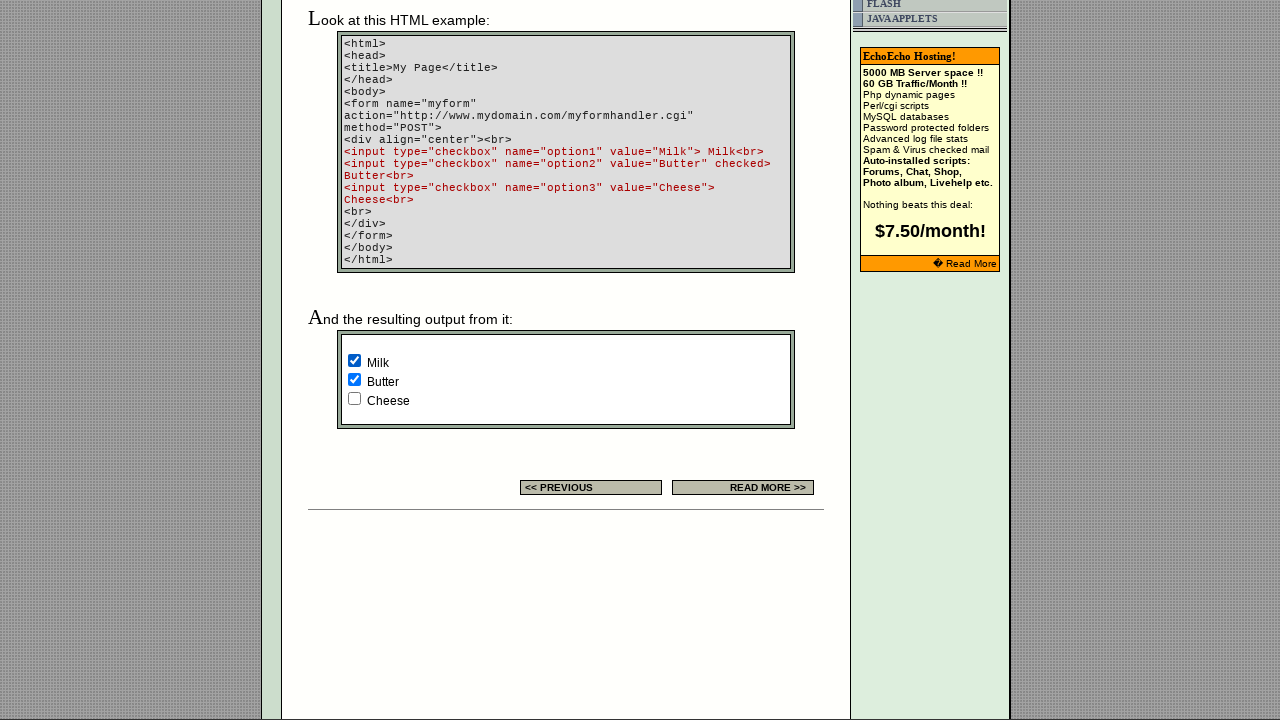

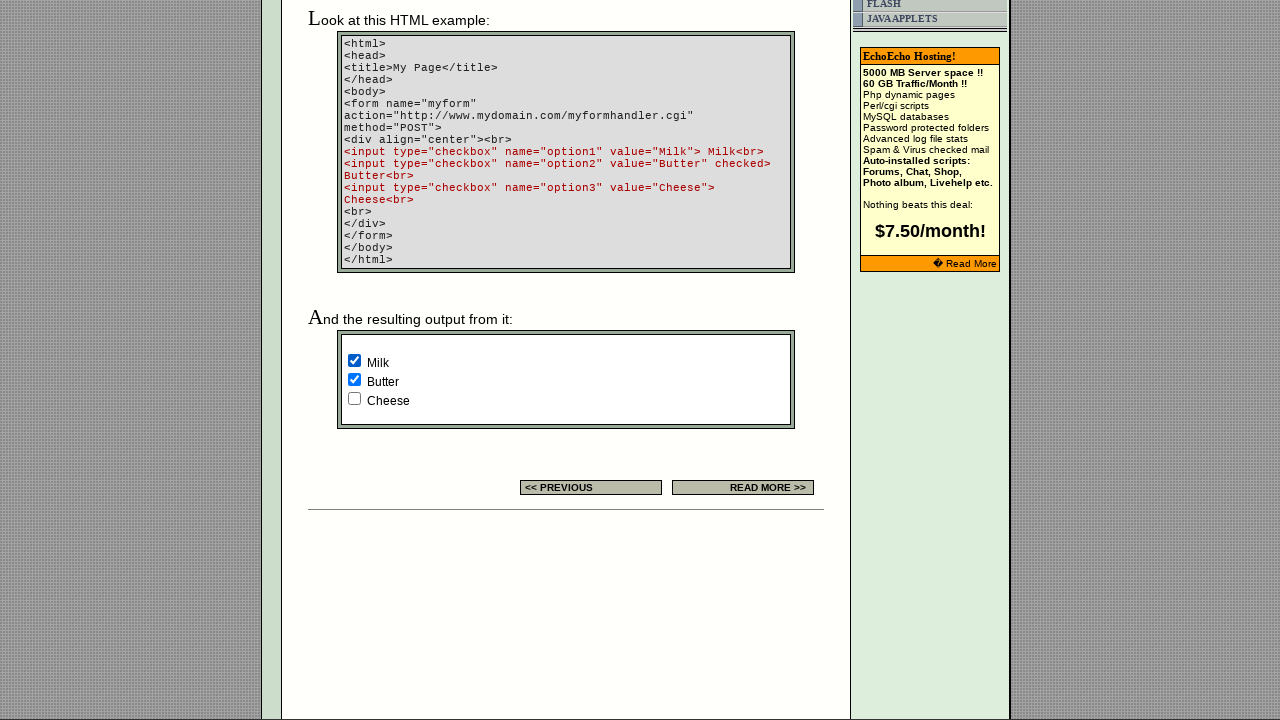